Verifies that the Jira website loads successfully by navigating to it.

Starting URL: https://www.jira.com

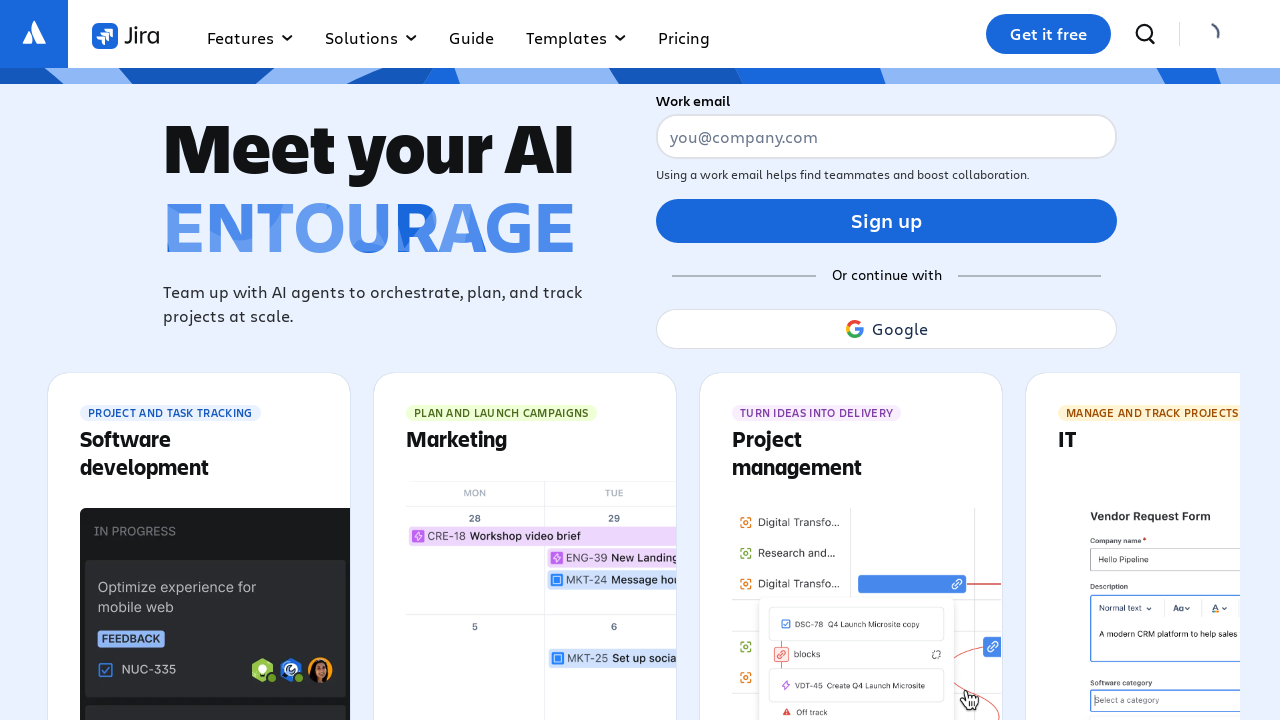

Waited for Jira page to load (domcontentloaded state reached)
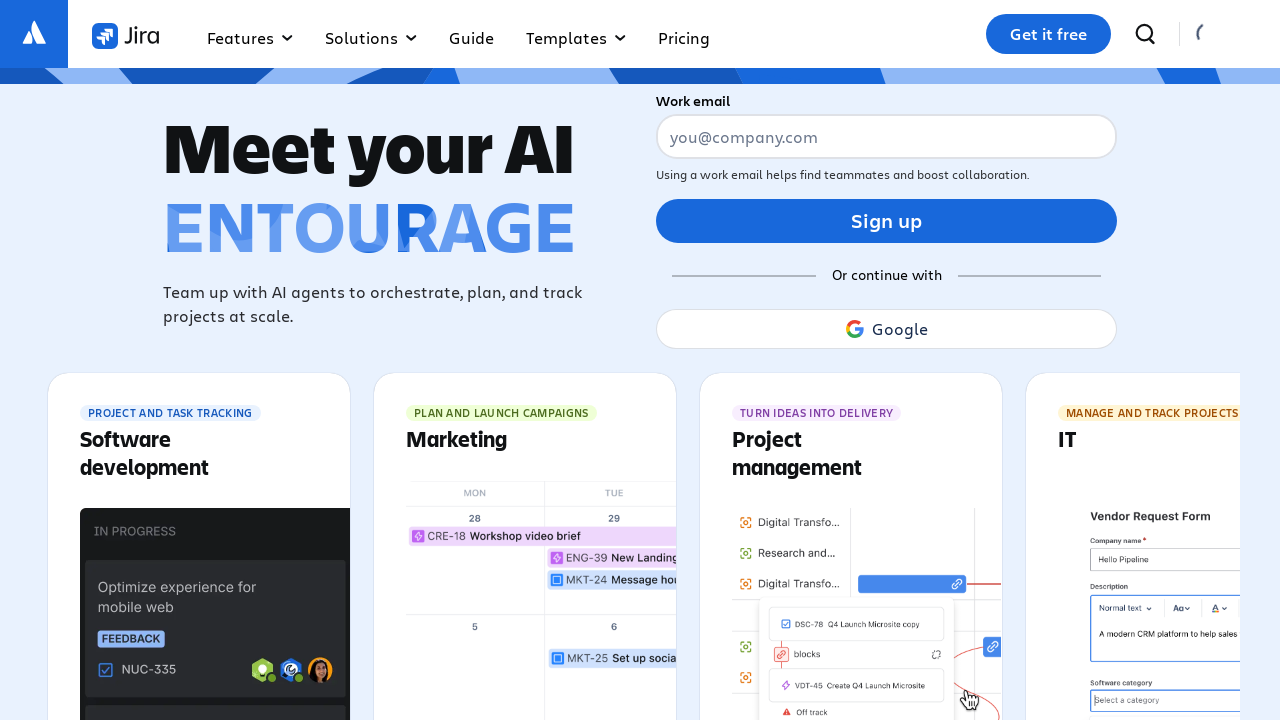

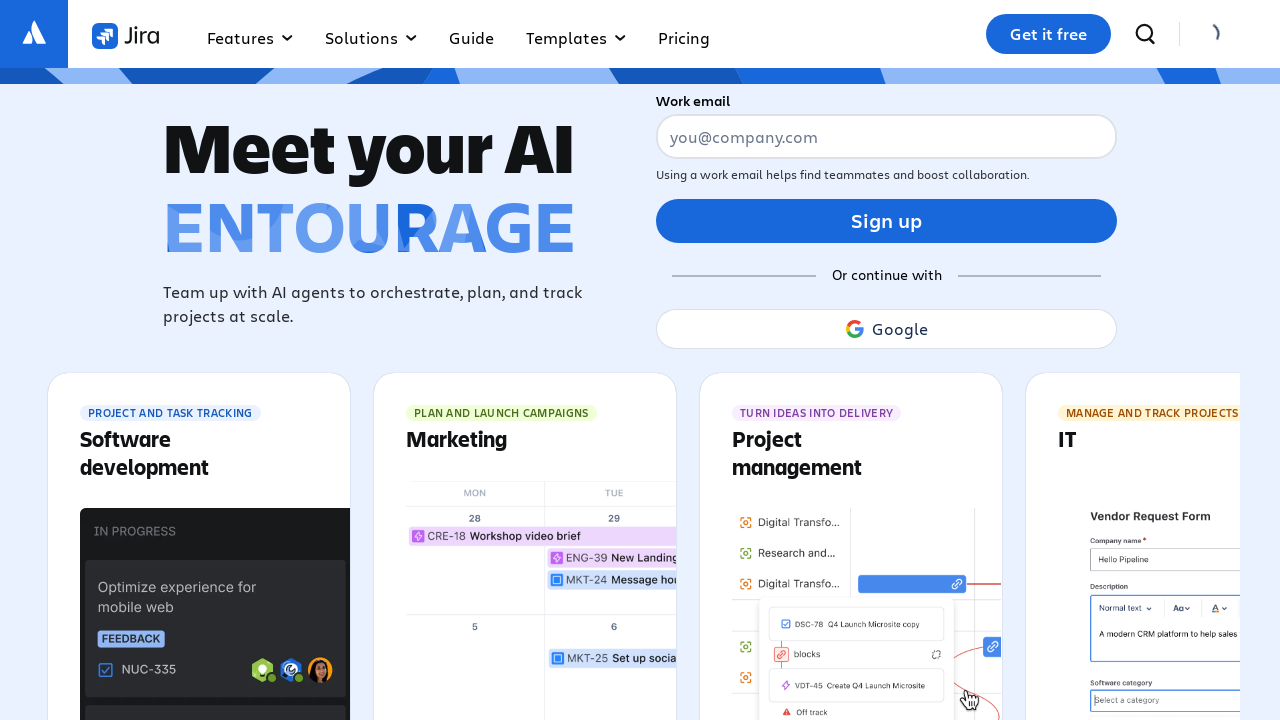